Tests drag and drop functionality by dragging the "Drag me" element onto the "Drop here" target area and verifying the text changes to "Dropped!"

Starting URL: https://demoqa.com/droppable

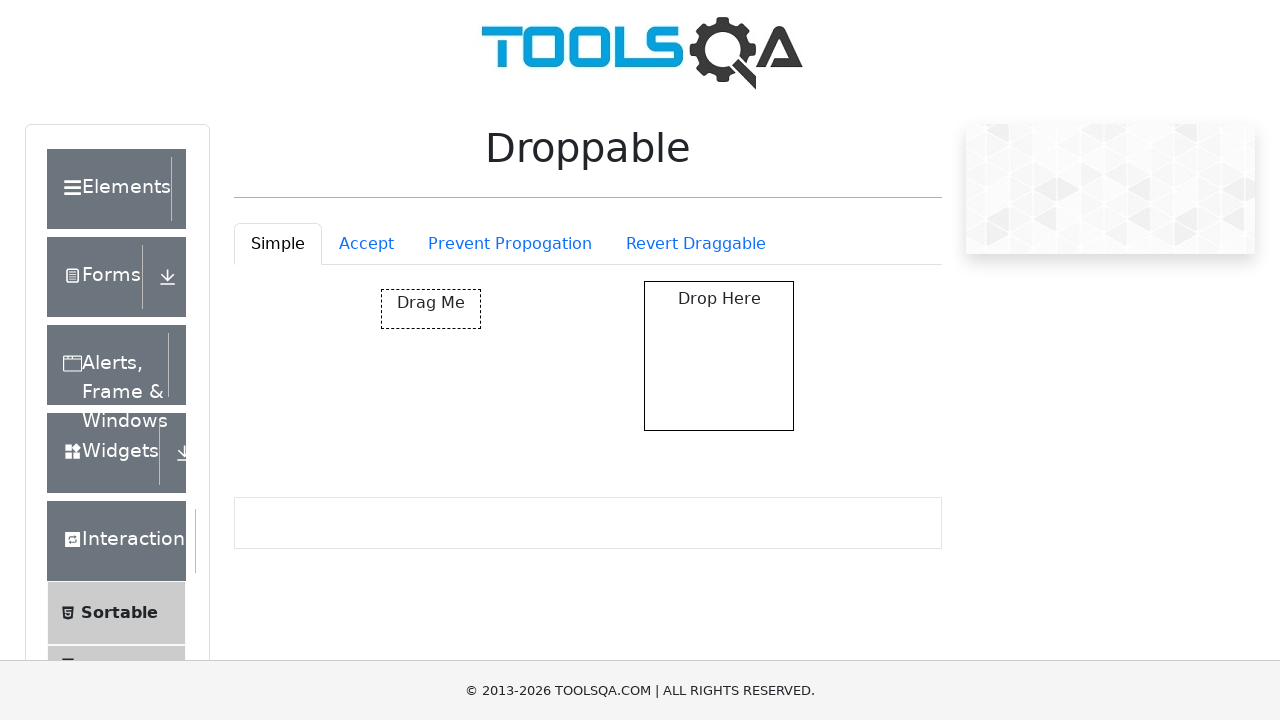

Navigated to https://demoqa.com/droppable
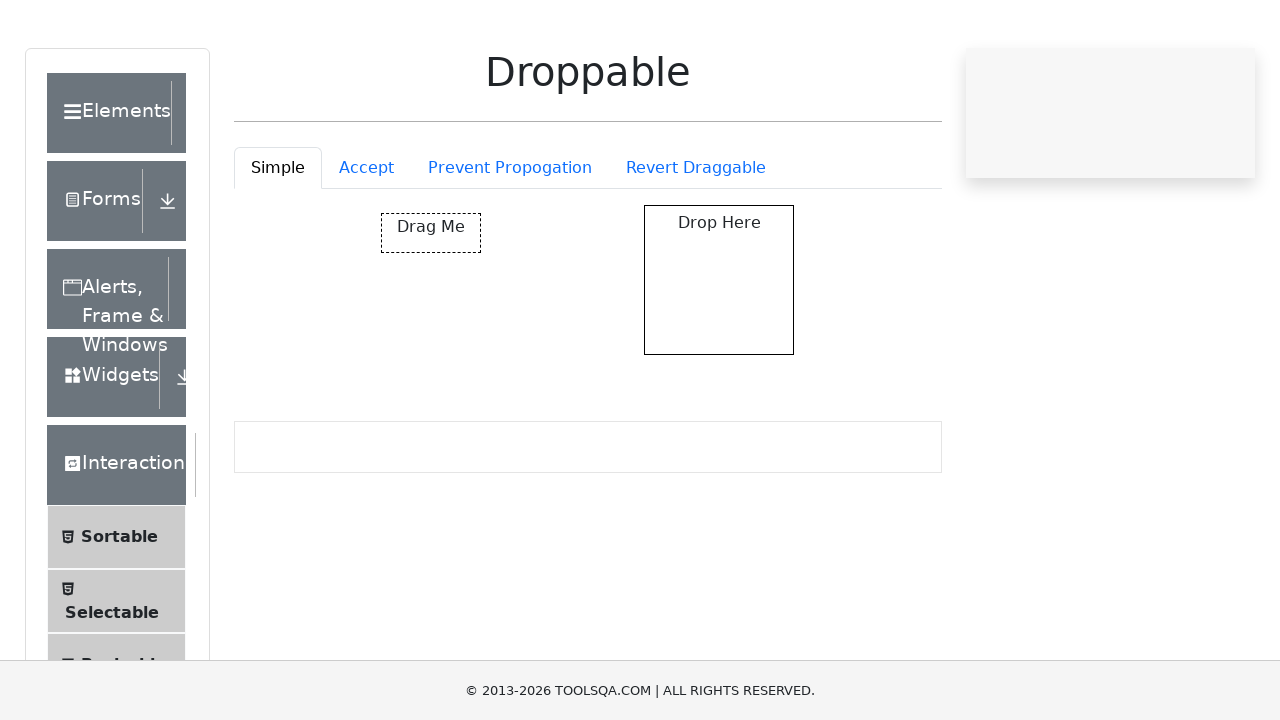

Located draggable element with ID 'draggable'
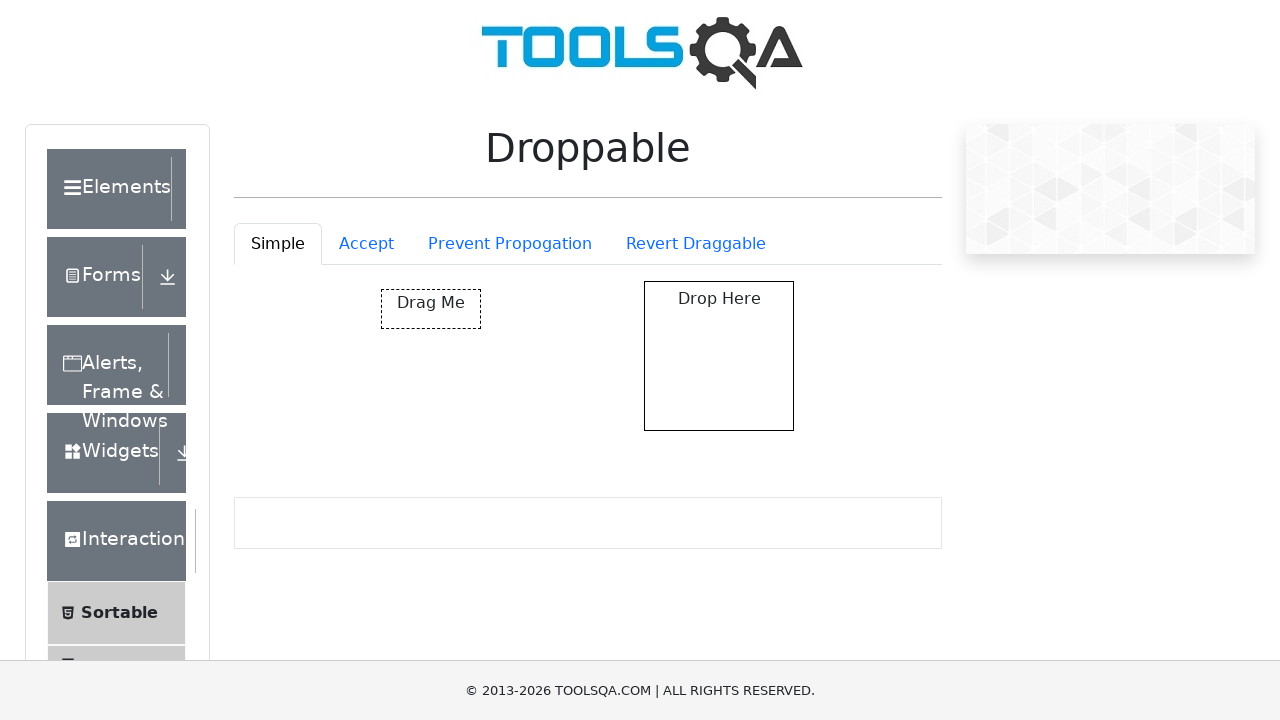

Located drop target element with ID 'droppable'
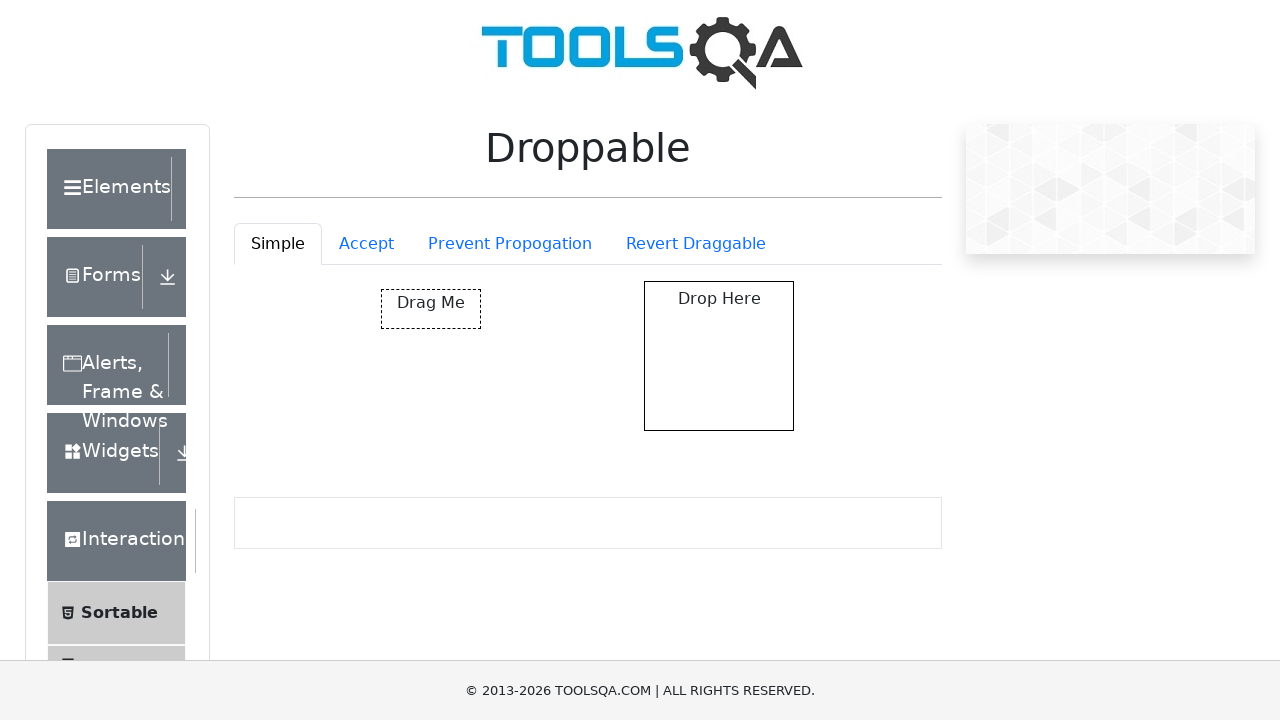

Dragged 'Drag me' element onto 'Drop here' target area at (719, 356)
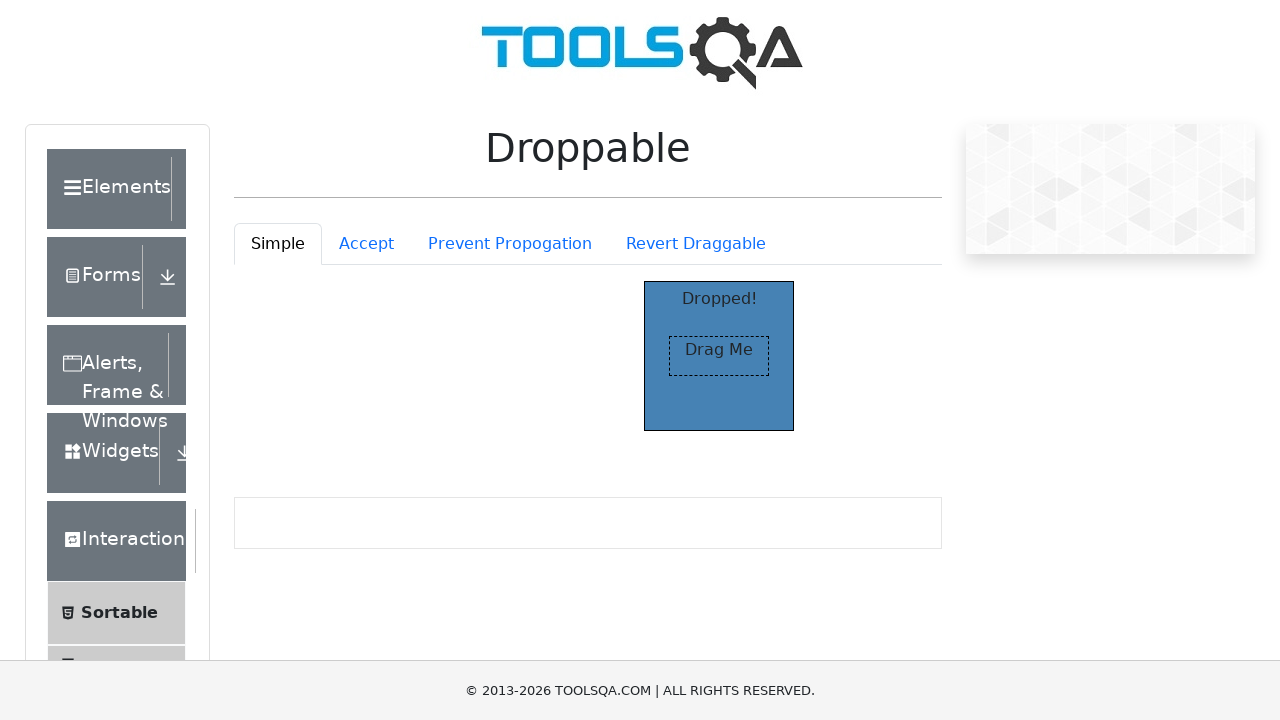

Located element with text 'Dropped!'
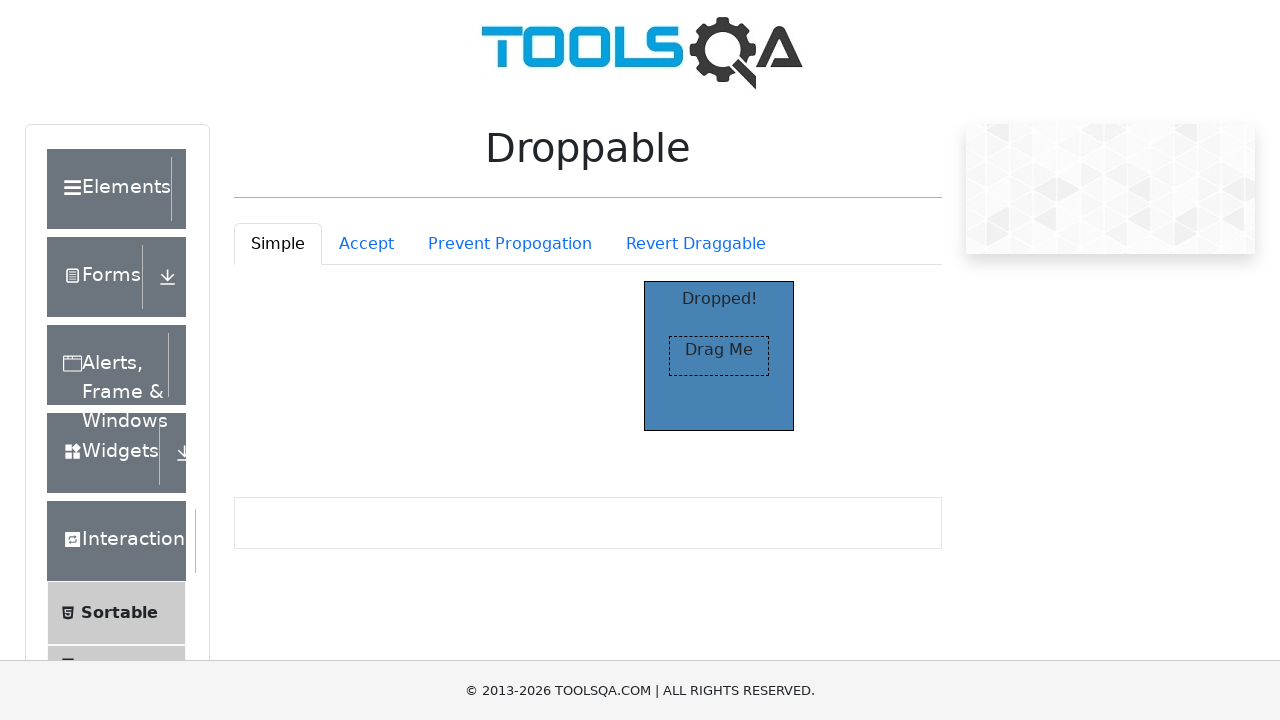

Verified that drop target text changed to 'Dropped!'
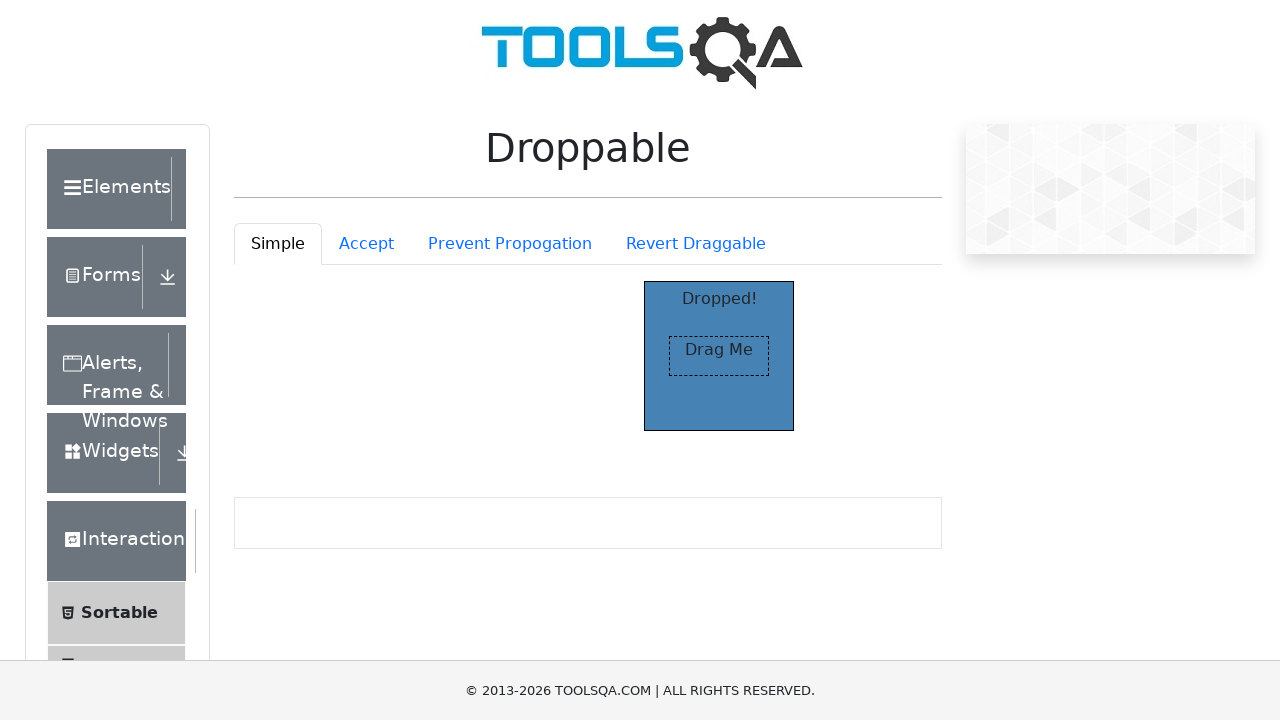

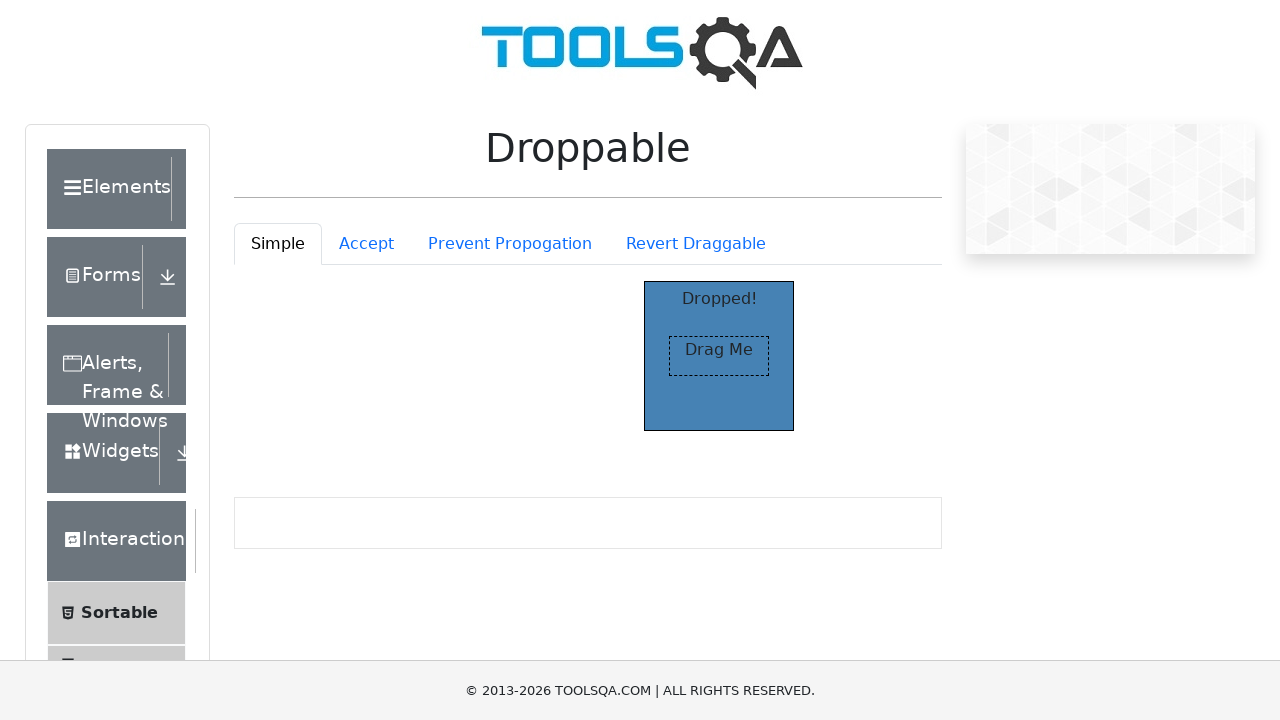